Tests registration form validation when password confirmation doesn't match

Starting URL: https://alada.vn/tai-khoan/dang-ky.html

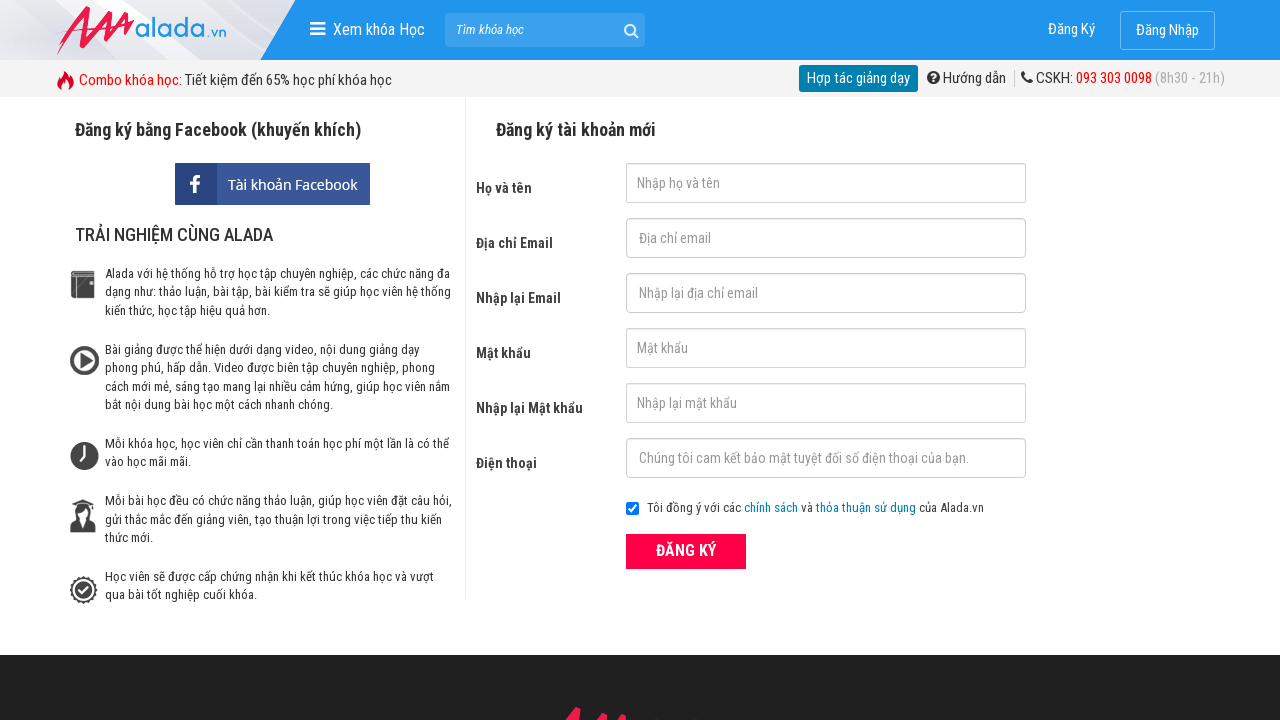

Filled first name field with 'John' on #txtFirstname
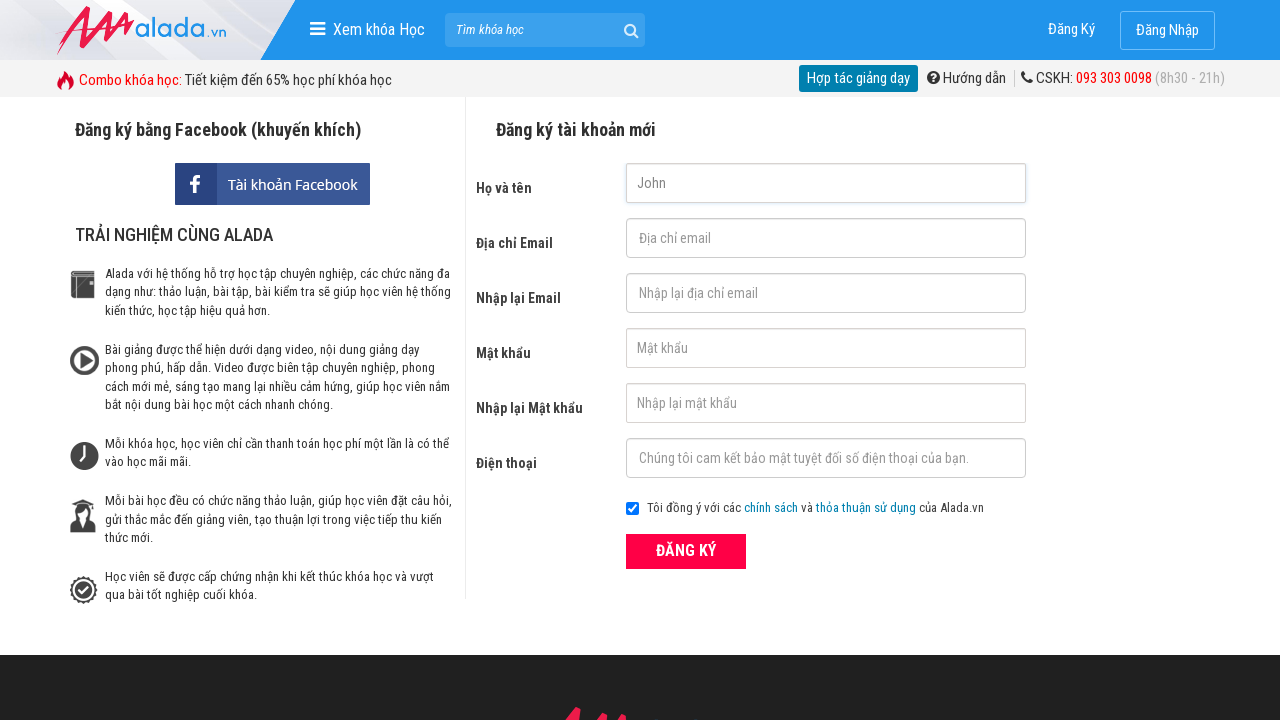

Filled email field with 'a123@gmail.com' on #txtEmail
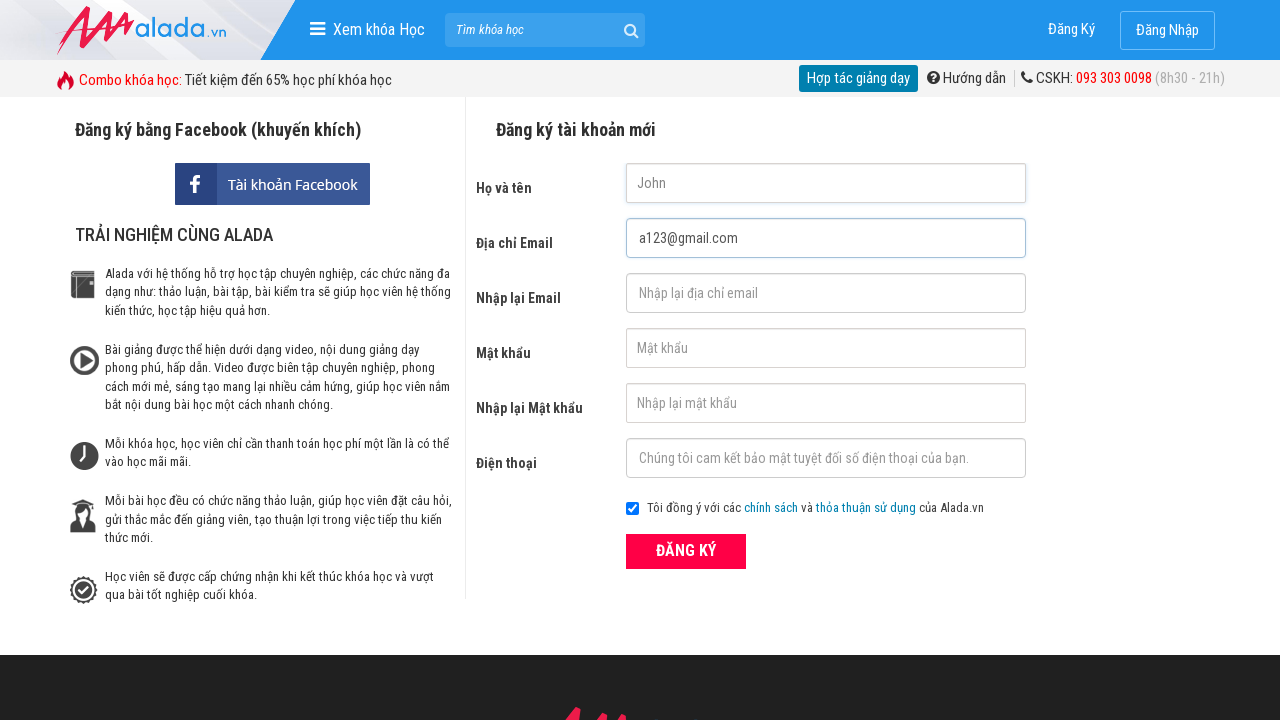

Filled email confirmation field with 'a123@gmail.com' on #txtCEmail
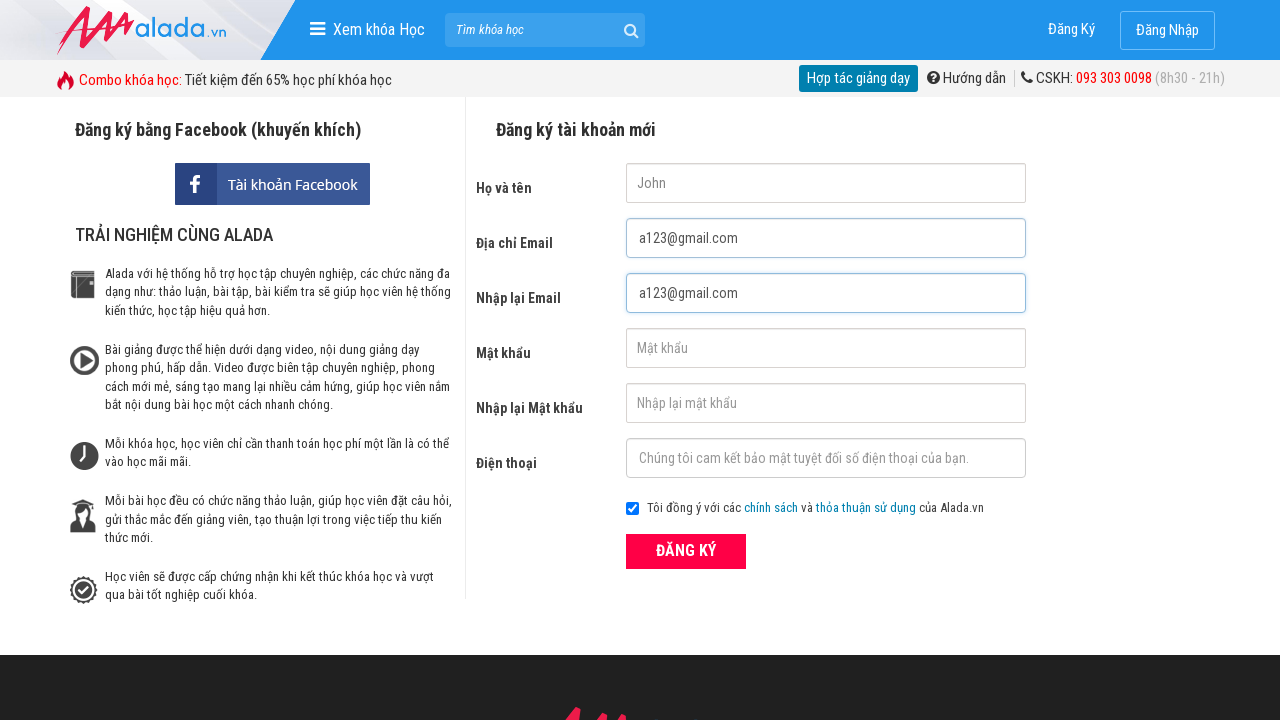

Filled password field with 'aA1234' on #txtPassword
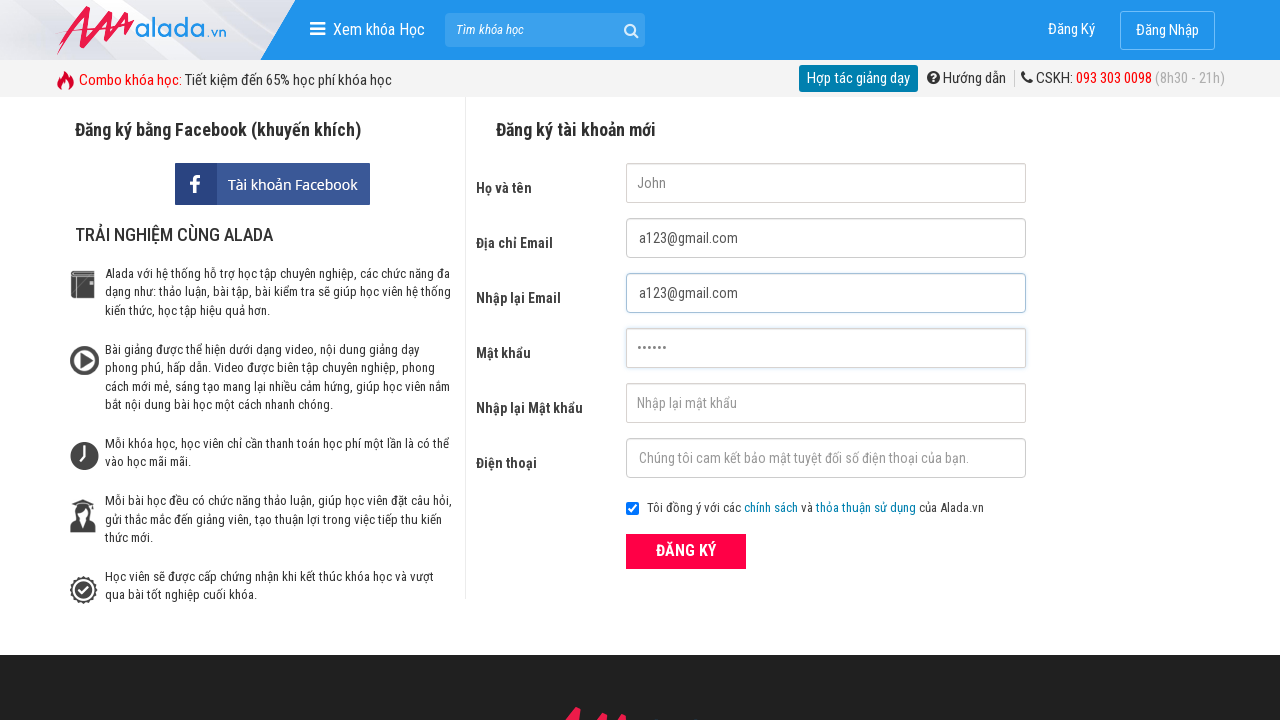

Filled password confirmation field with mismatched password 'aA1235' on #txtCPassword
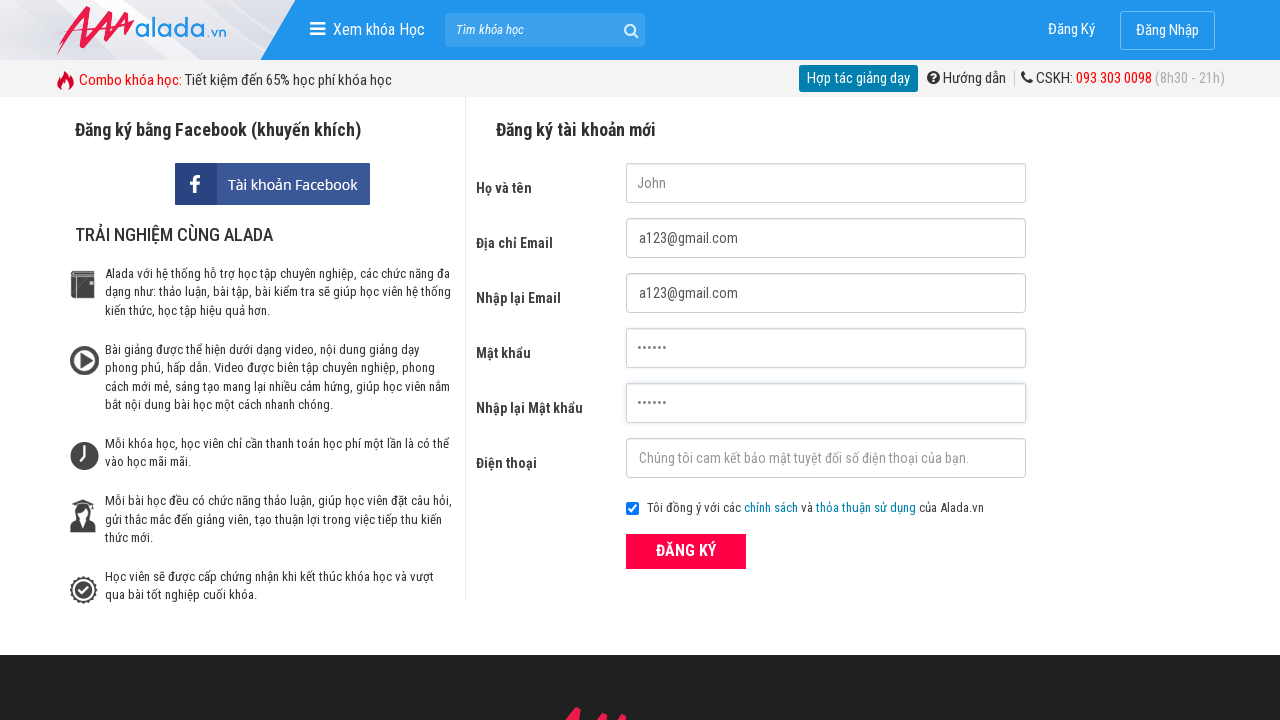

Filled phone field with '0866033037' on #txtPhone
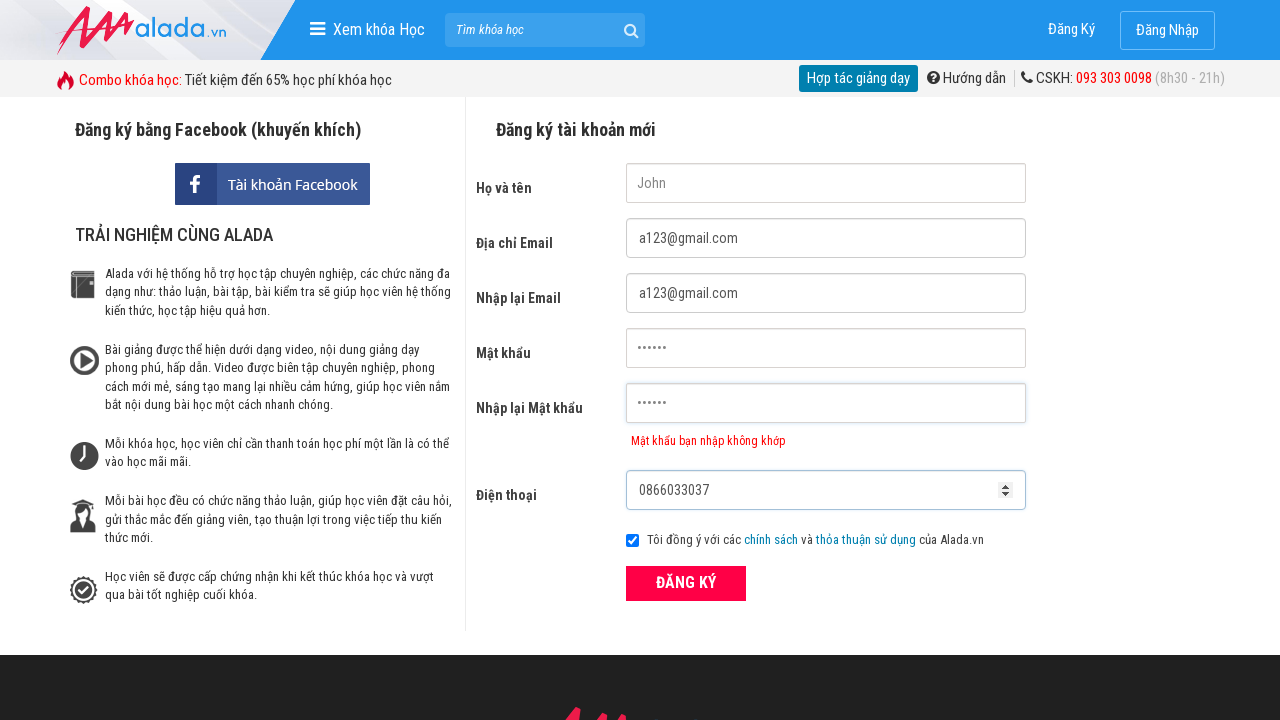

Clicked submit button to register at (686, 583) on button[type='submit']
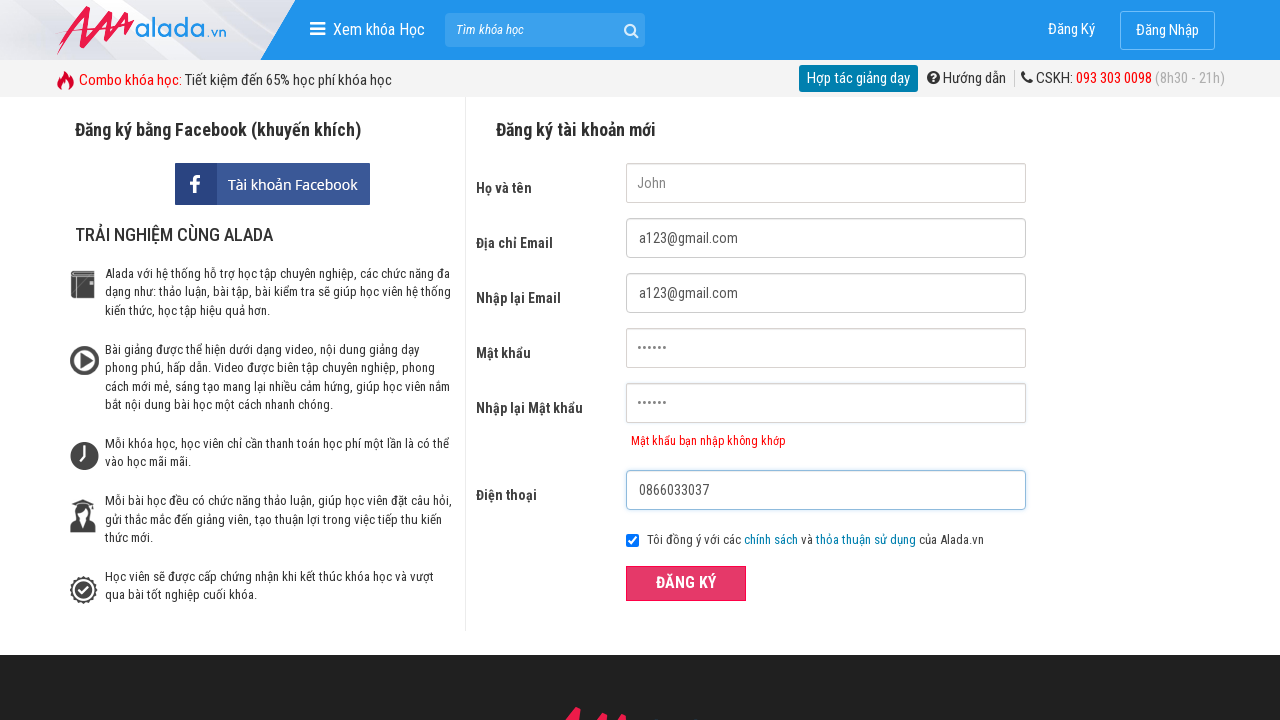

Password confirmation error message appeared
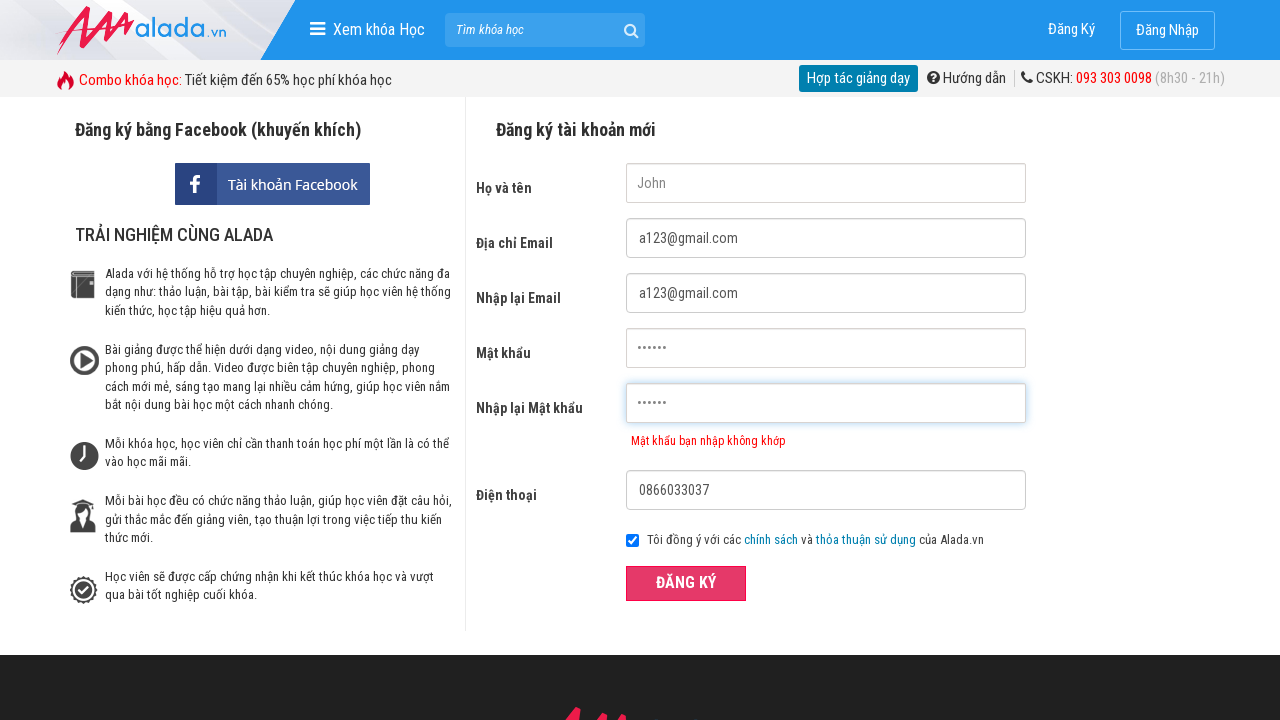

Verified password confirmation error message is 'Mật khẩu bạn nhập không khớp'
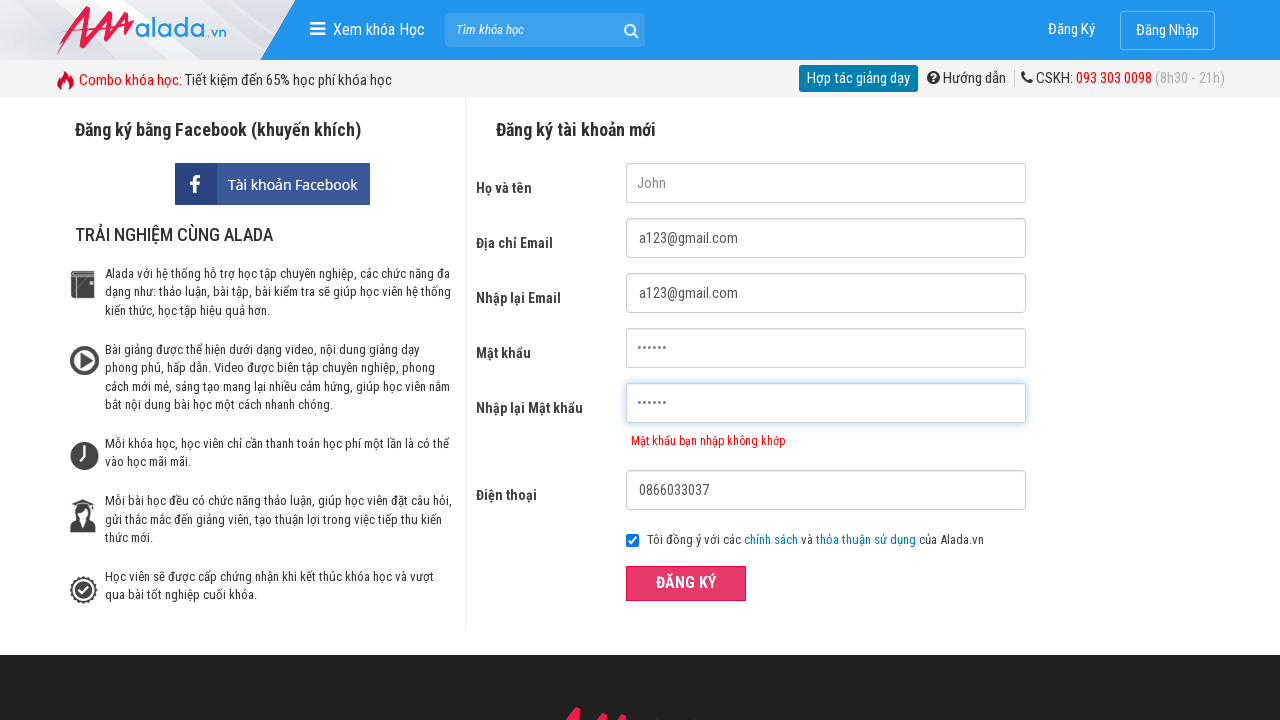

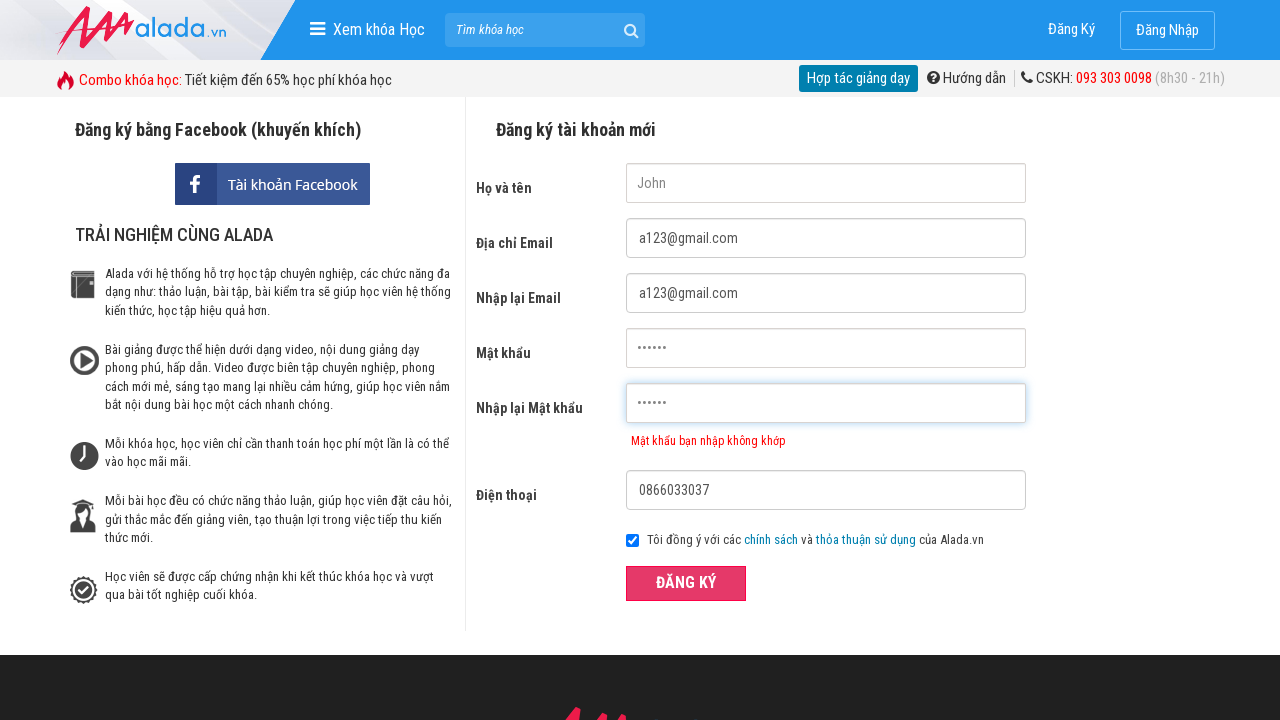